Clicks the link button on the buttons demo page

Starting URL: https://formy-project.herokuapp.com/buttons#

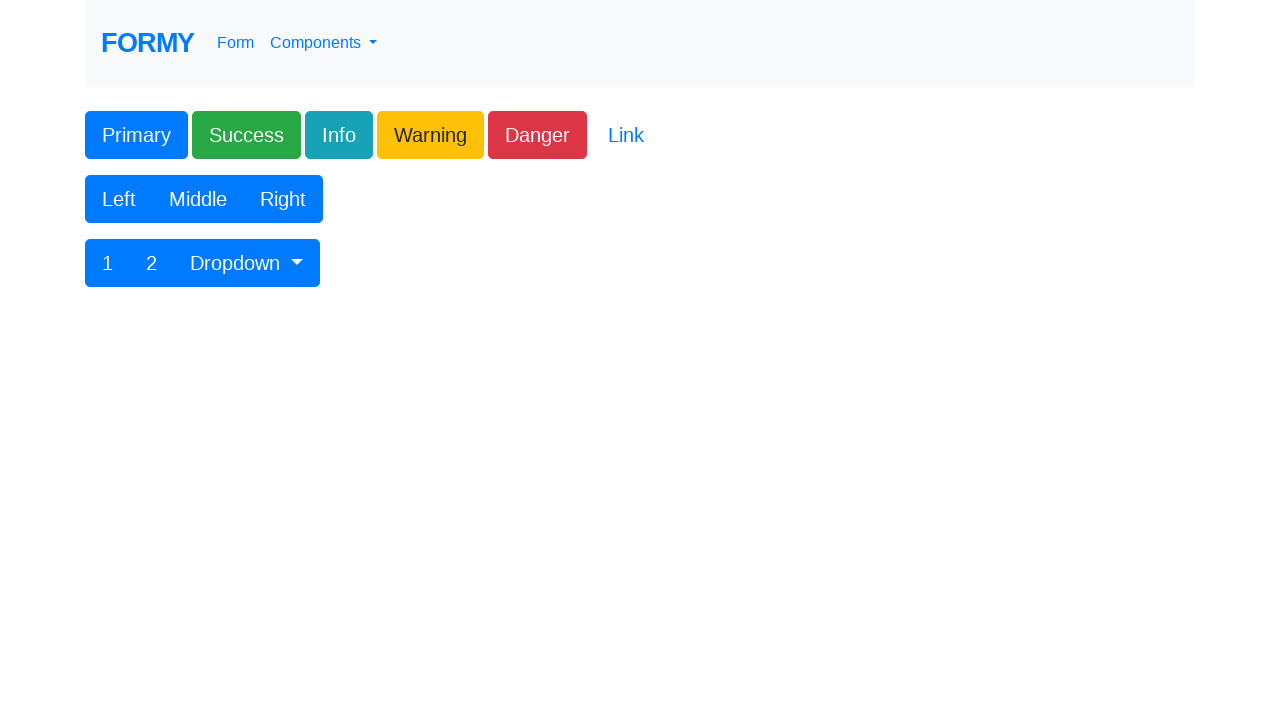

Clicked the link button on the buttons demo page at (626, 135) on .btn-link
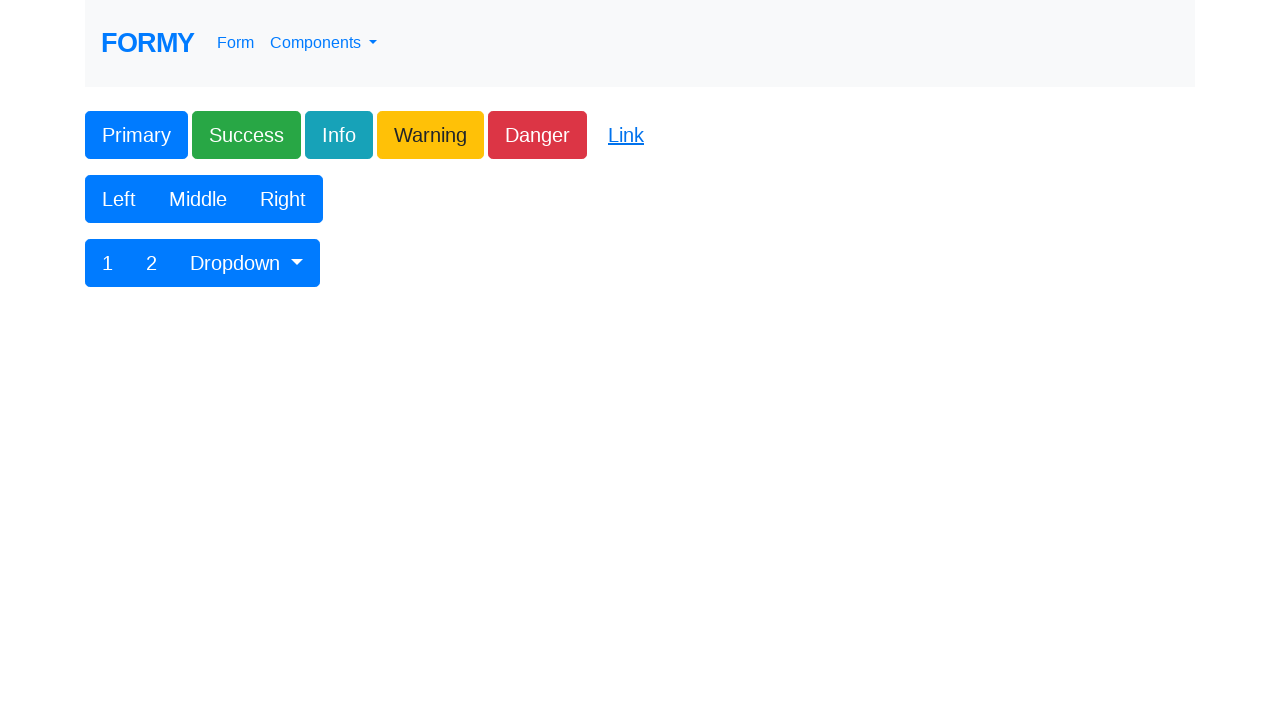

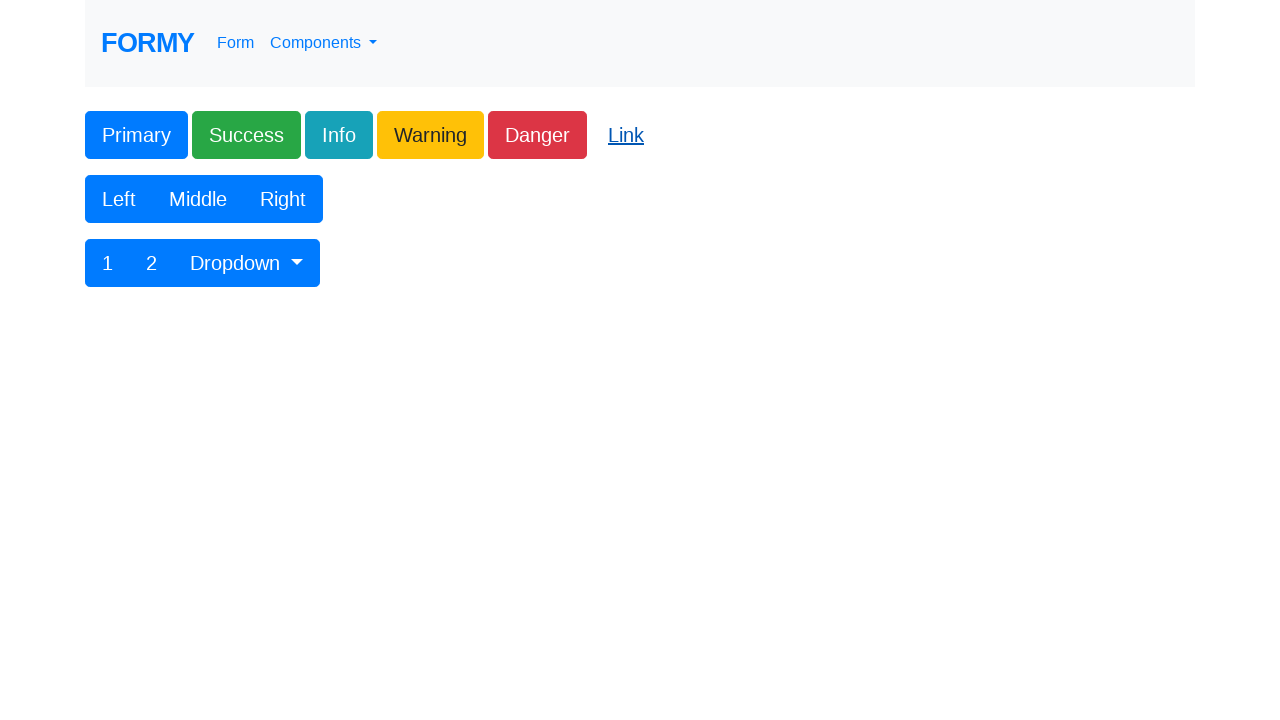